Tests the registration form by filling in personal details including first name, last name, address, email, phone number, and password fields, then refreshing the page to reset the form.

Starting URL: http://demo.automationtesting.in/Register.html

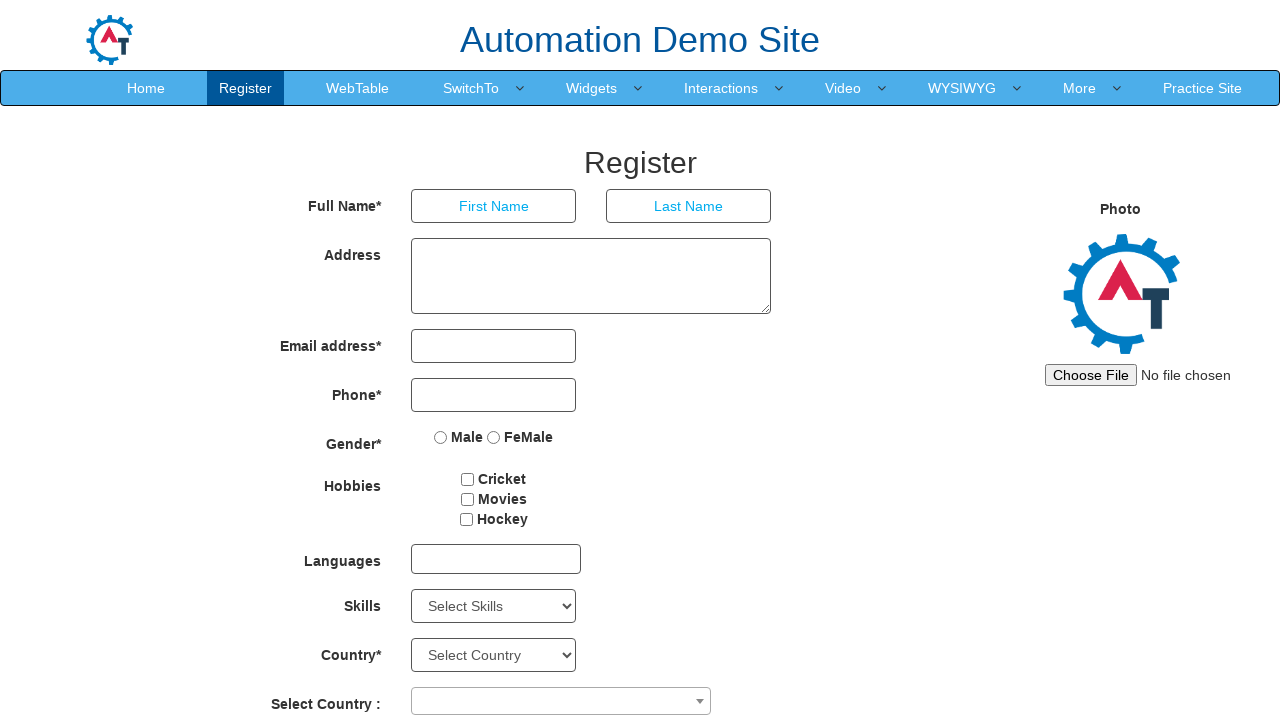

Waited for registration form to load
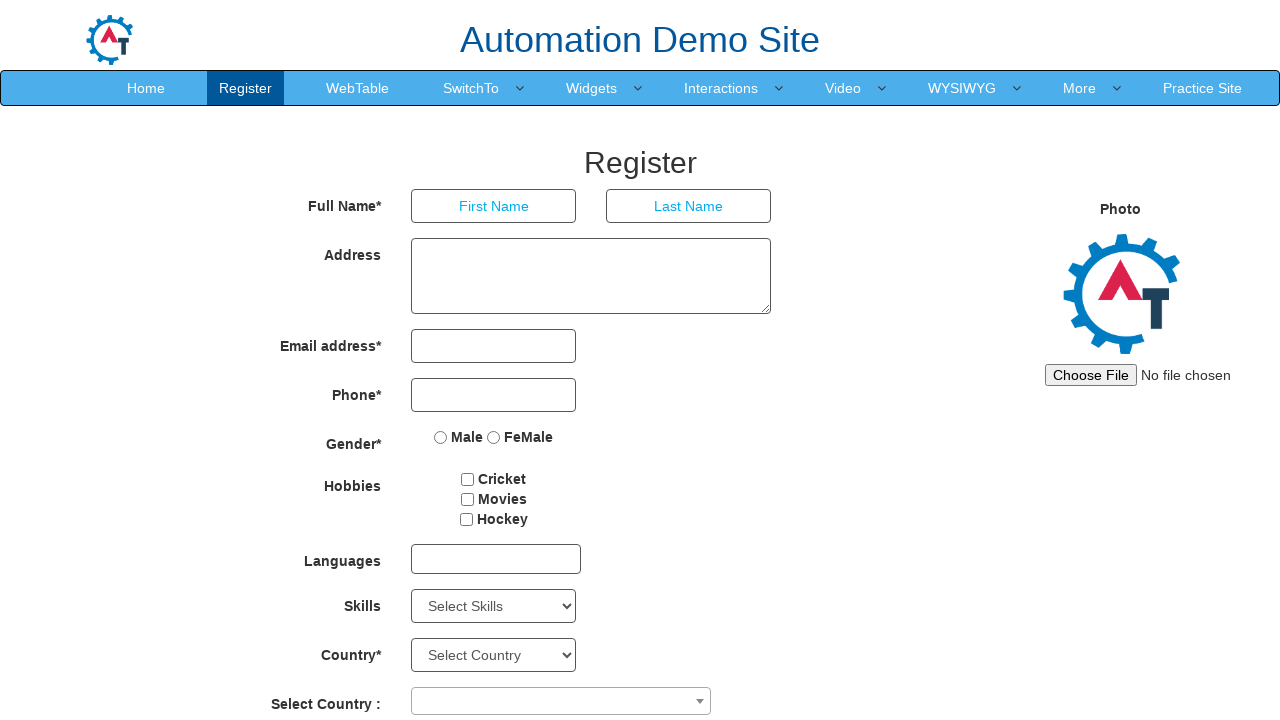

Filled first name field with 'Michael' on //*[@id='basicBootstrapForm']/div[1]/div[1]/input
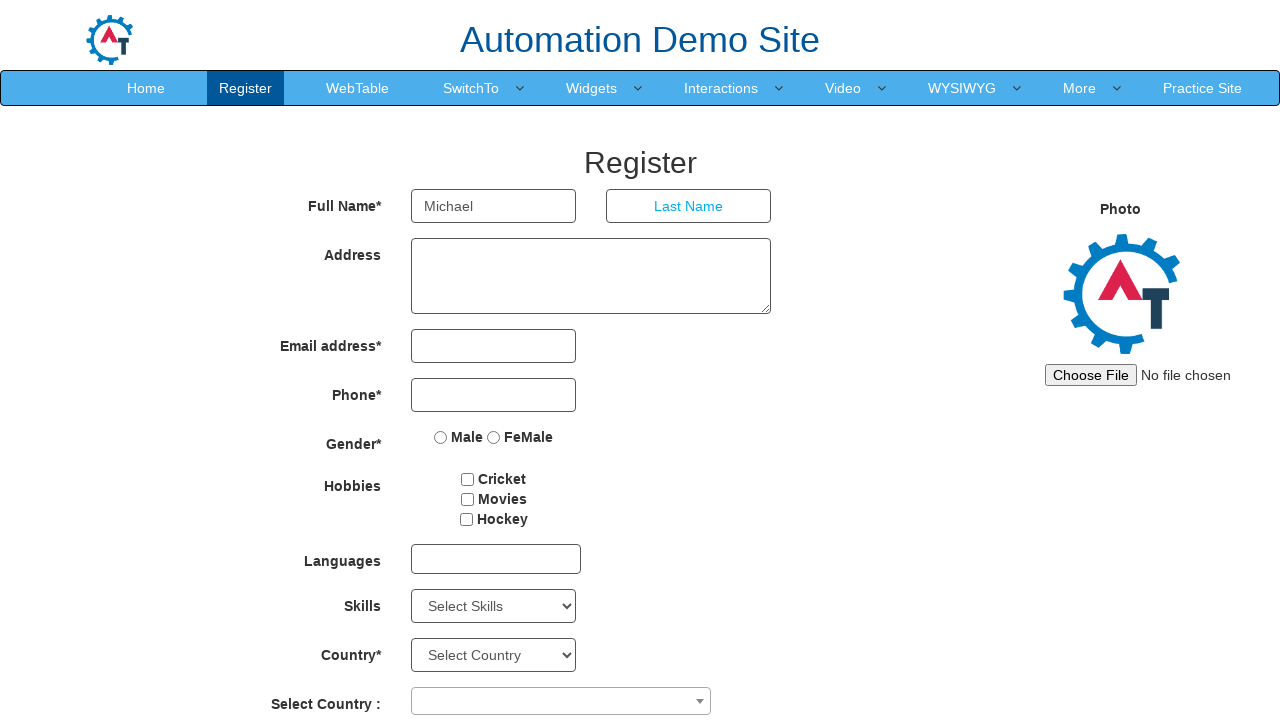

Filled last name field with 'Johnson' on //*[@id='basicBootstrapForm']/div[1]/div[2]/input
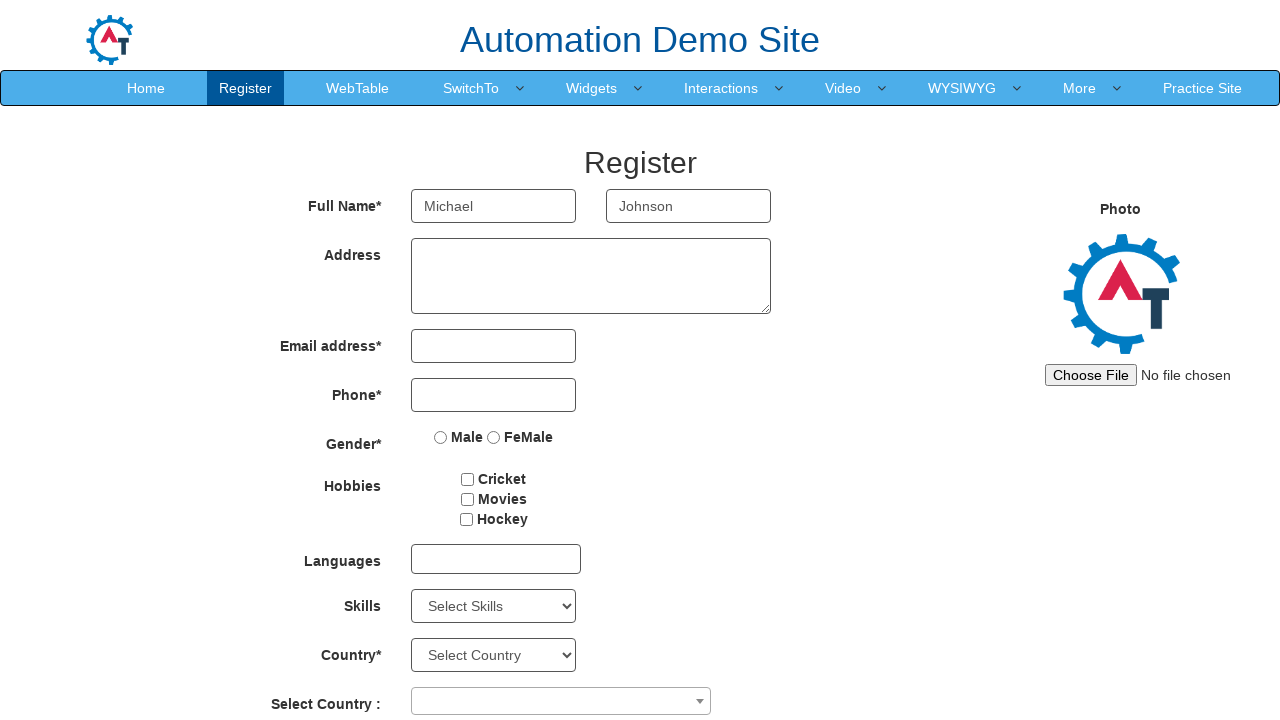

Filled address field with '123 Oak Street, Springfield, IL 62701' on //*[@id='basicBootstrapForm']/div[2]/div/textarea
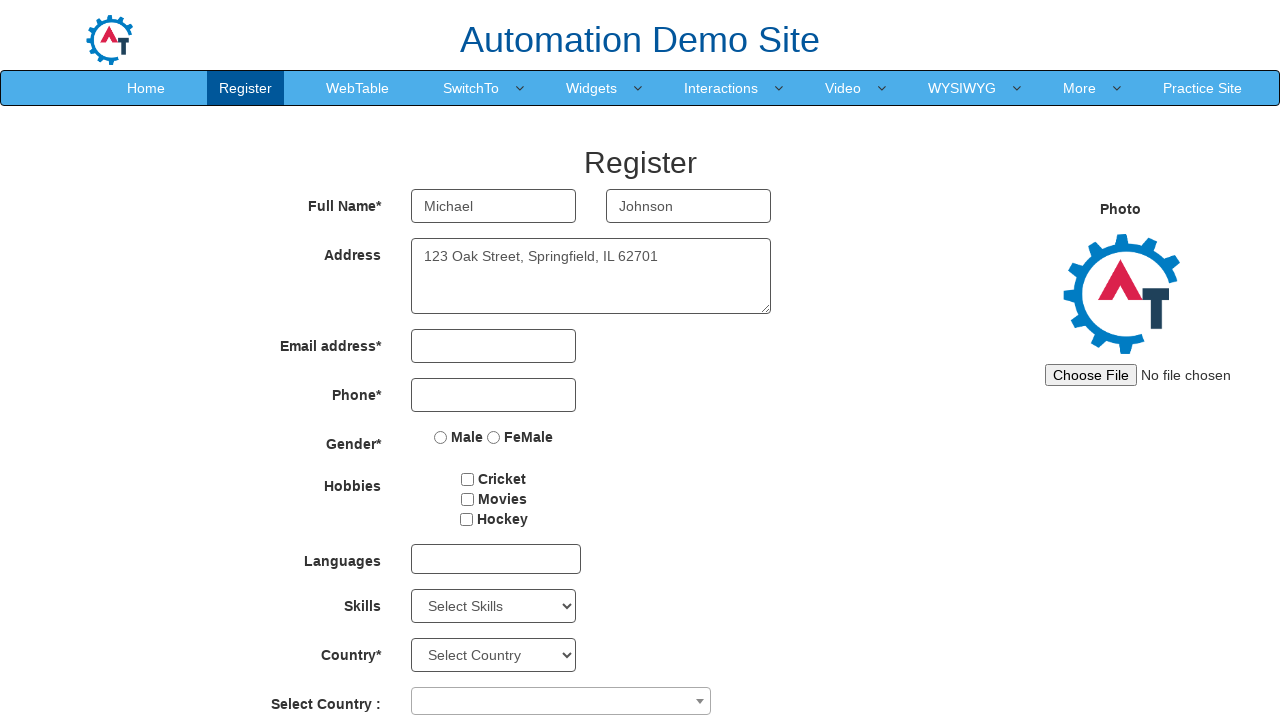

Filled email field with 'michael.johnson87@example.com' on //*[@id='eid']/input
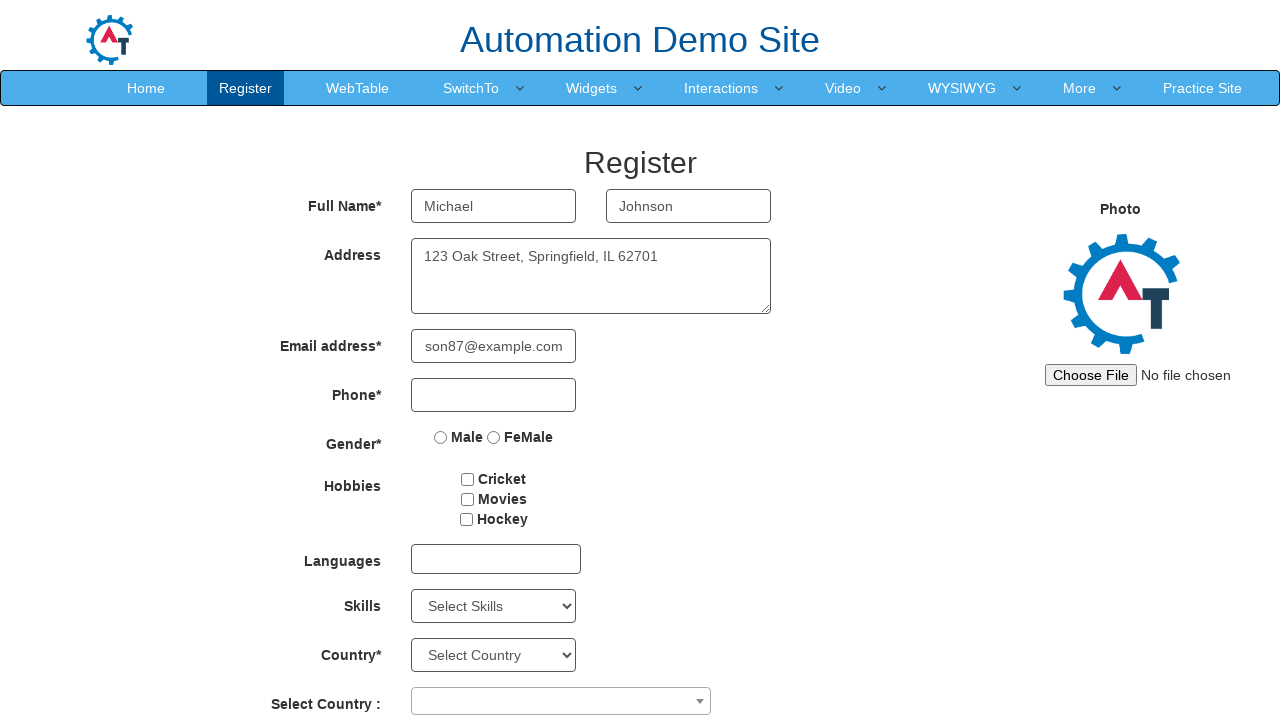

Filled phone number field with '5551234567' on //*[@id='basicBootstrapForm']/div[4]/div/input
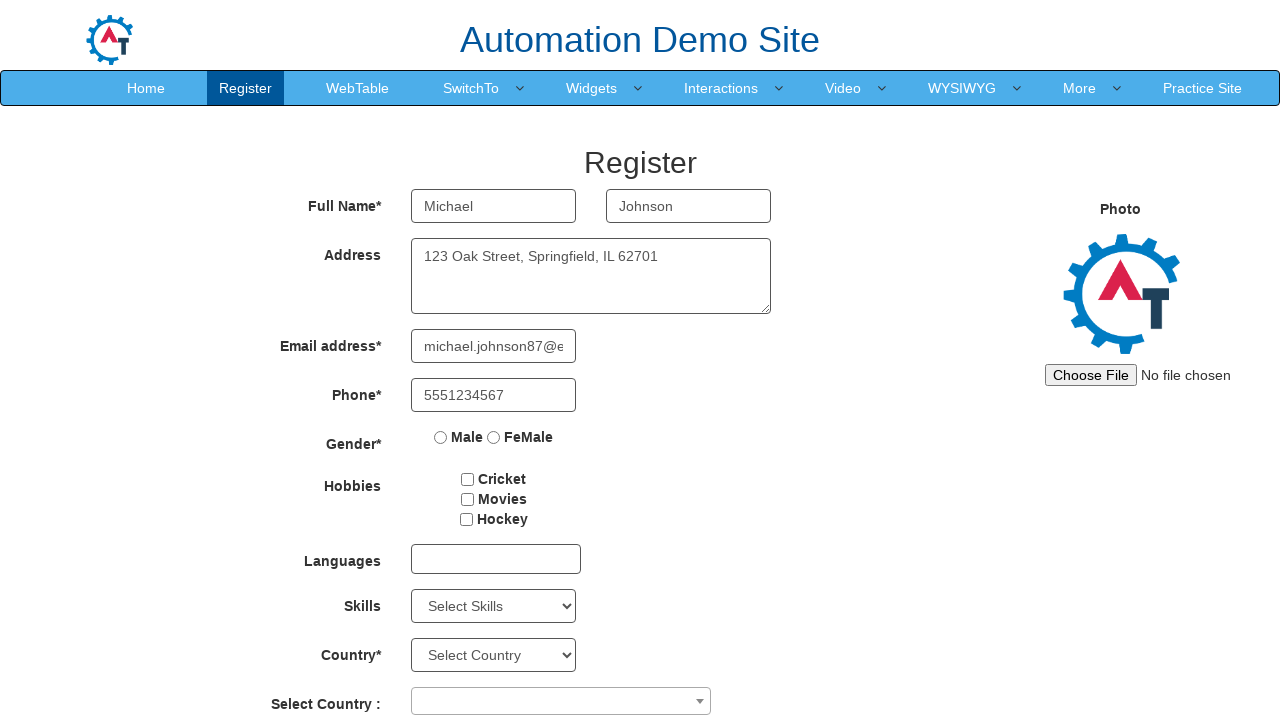

Filled password field with 'SecurePass123!' on #firstpassword
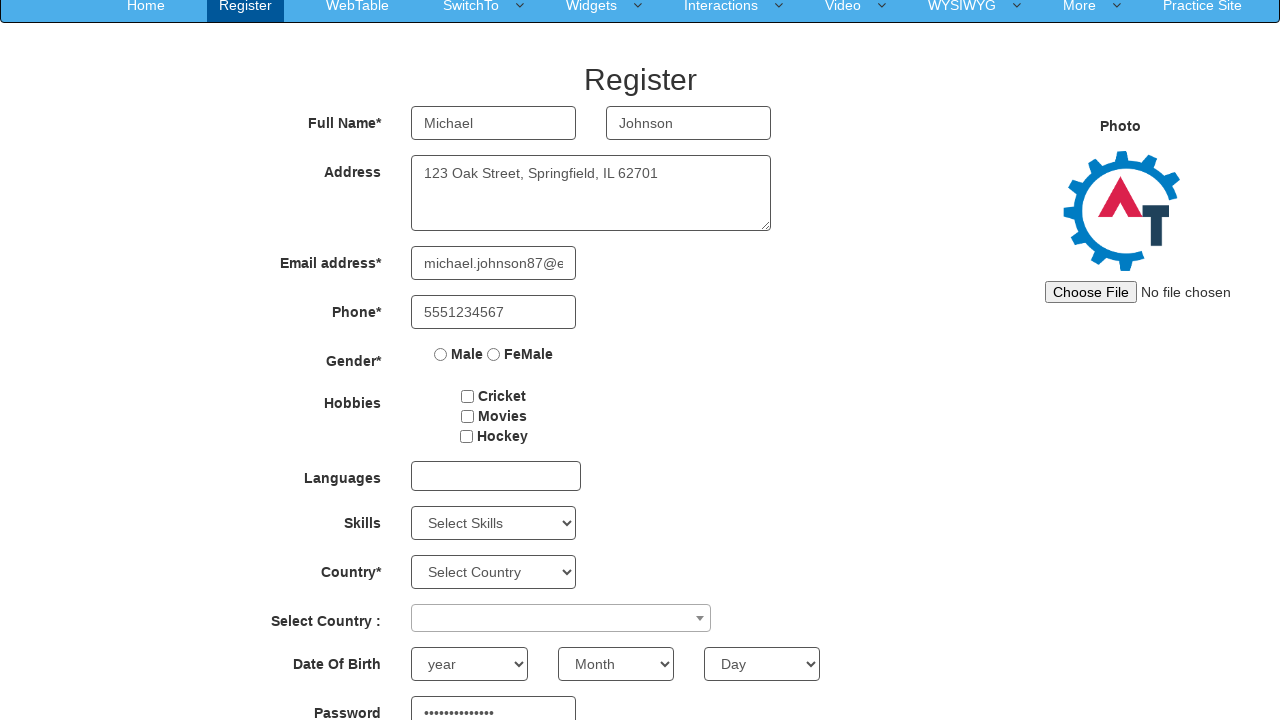

Filled confirm password field with 'SecurePass123!' on #secondpassword
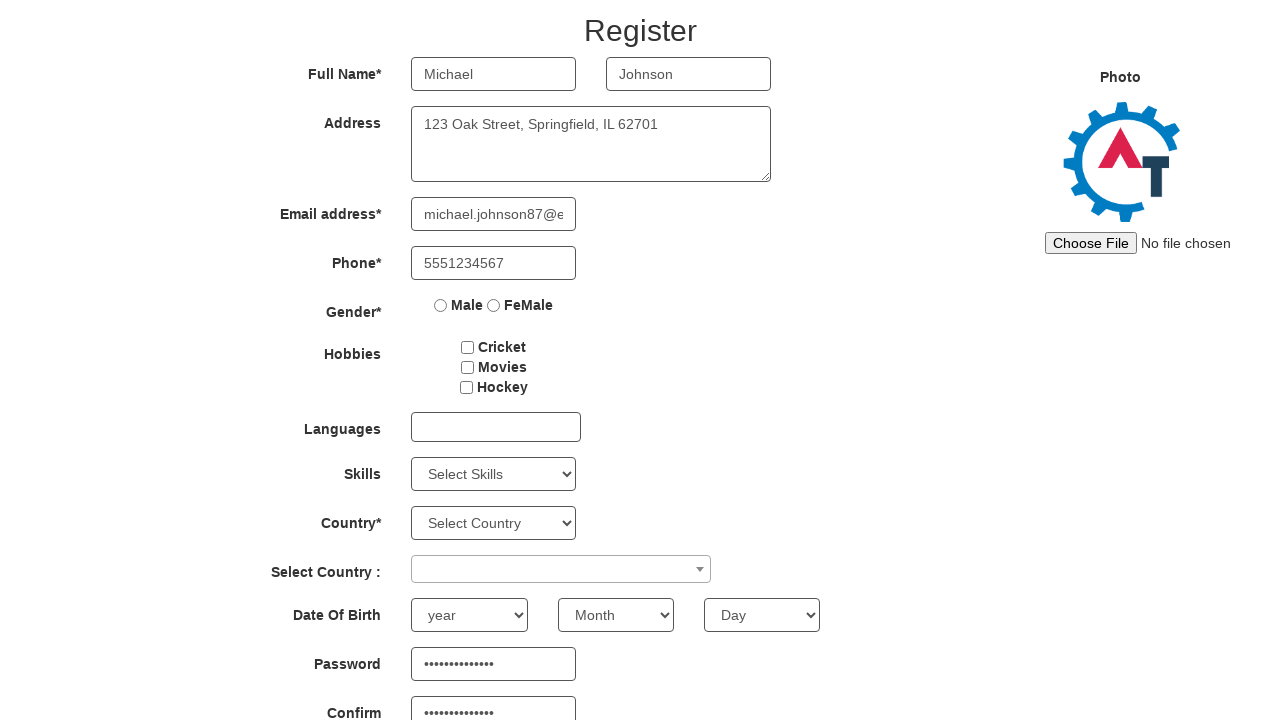

Refreshed the page to reset the registration form
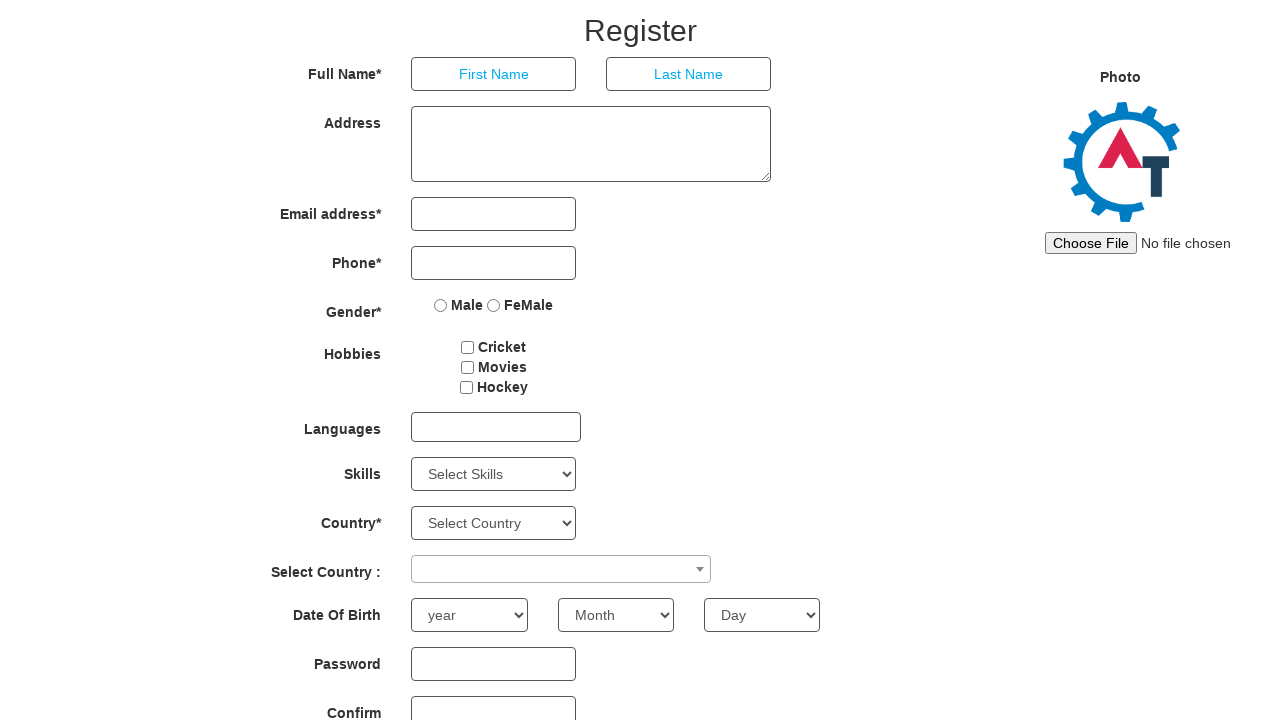

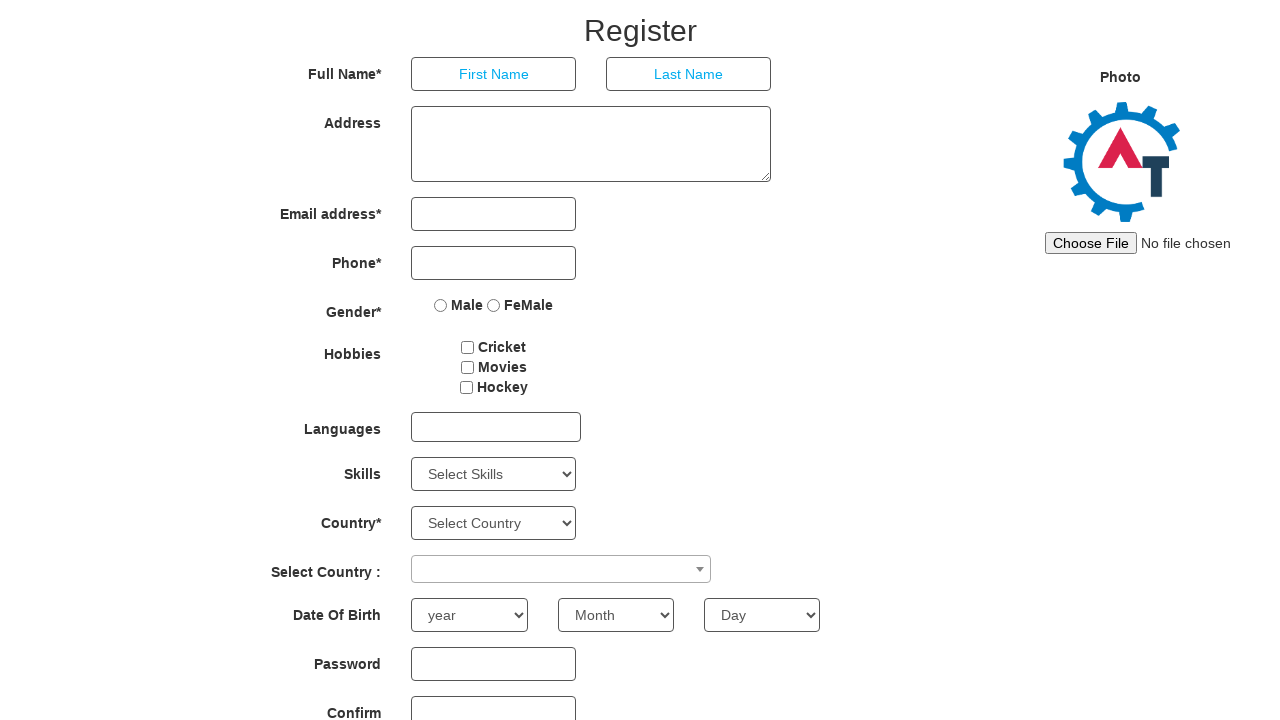